Tests that a canceled change to an employee name doesn't persist by editing the name and clicking cancel

Starting URL: https://devmountain-qa.github.io/employee-manager/1.2_Version/index.html

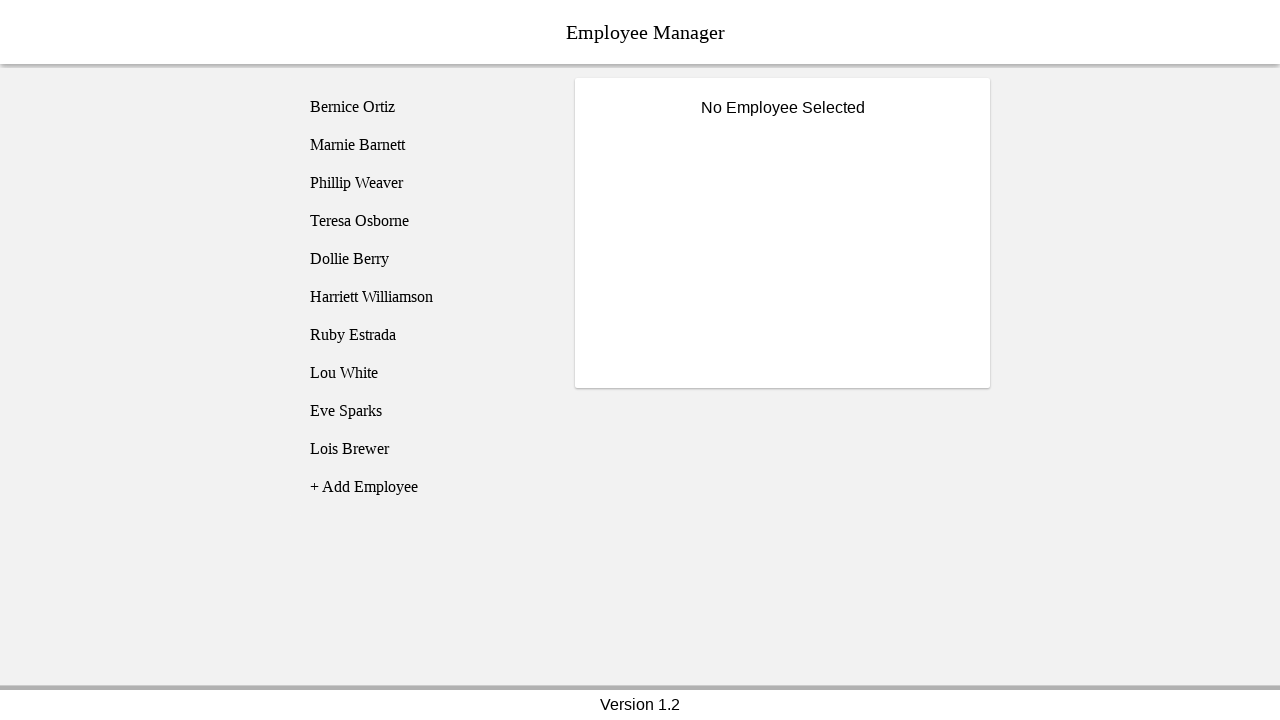

Clicked on Phillip Weaver employee at (425, 183) on [name='employee3']
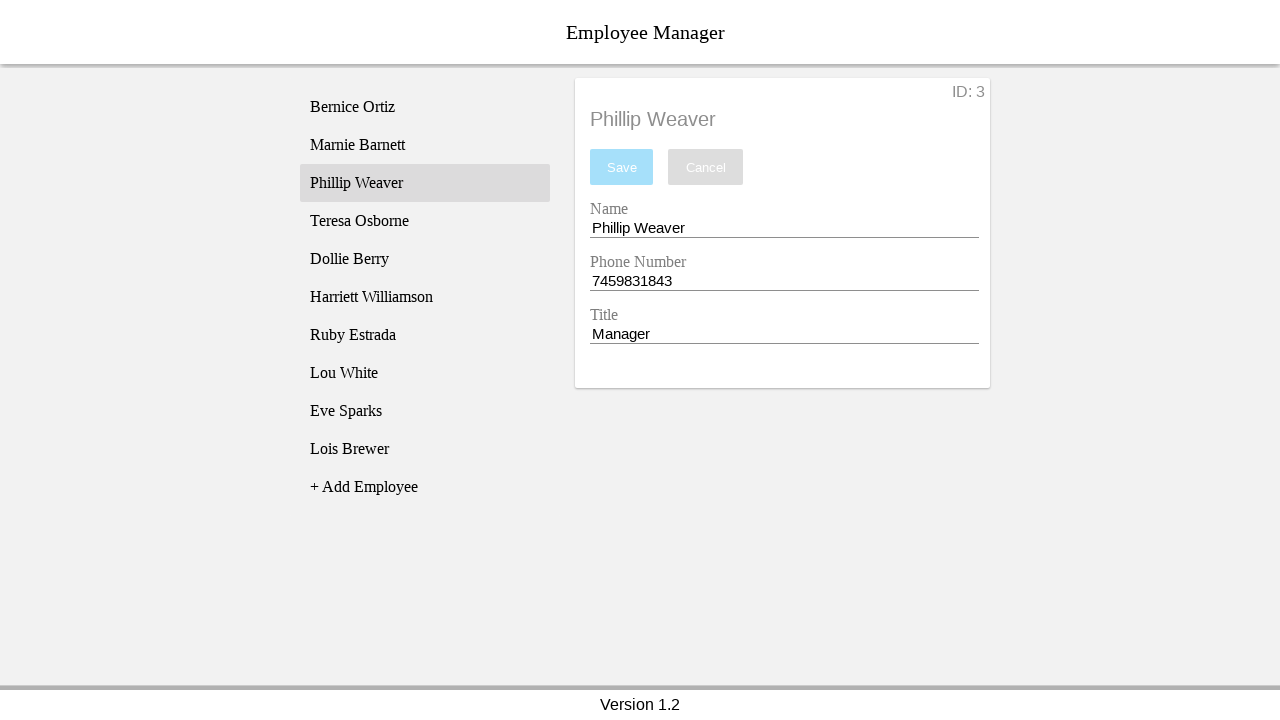

Name input field became visible
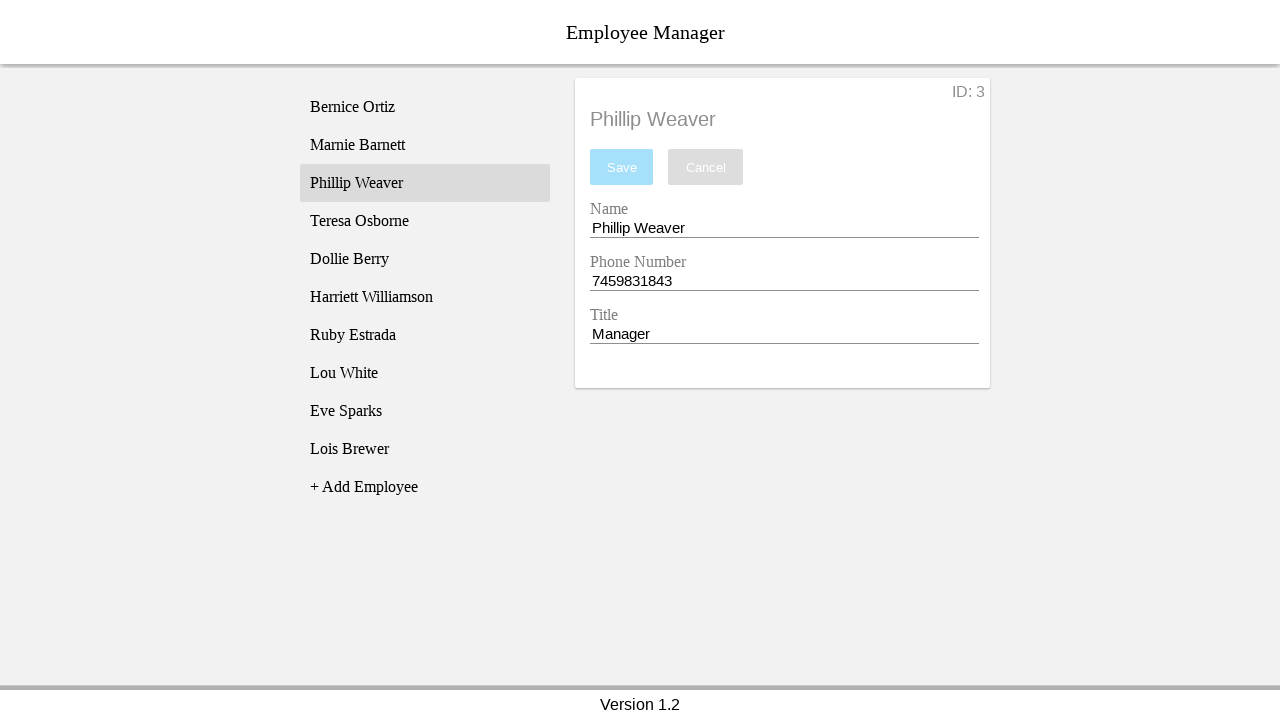

Filled name field with 'Test Name' on [name='nameEntry']
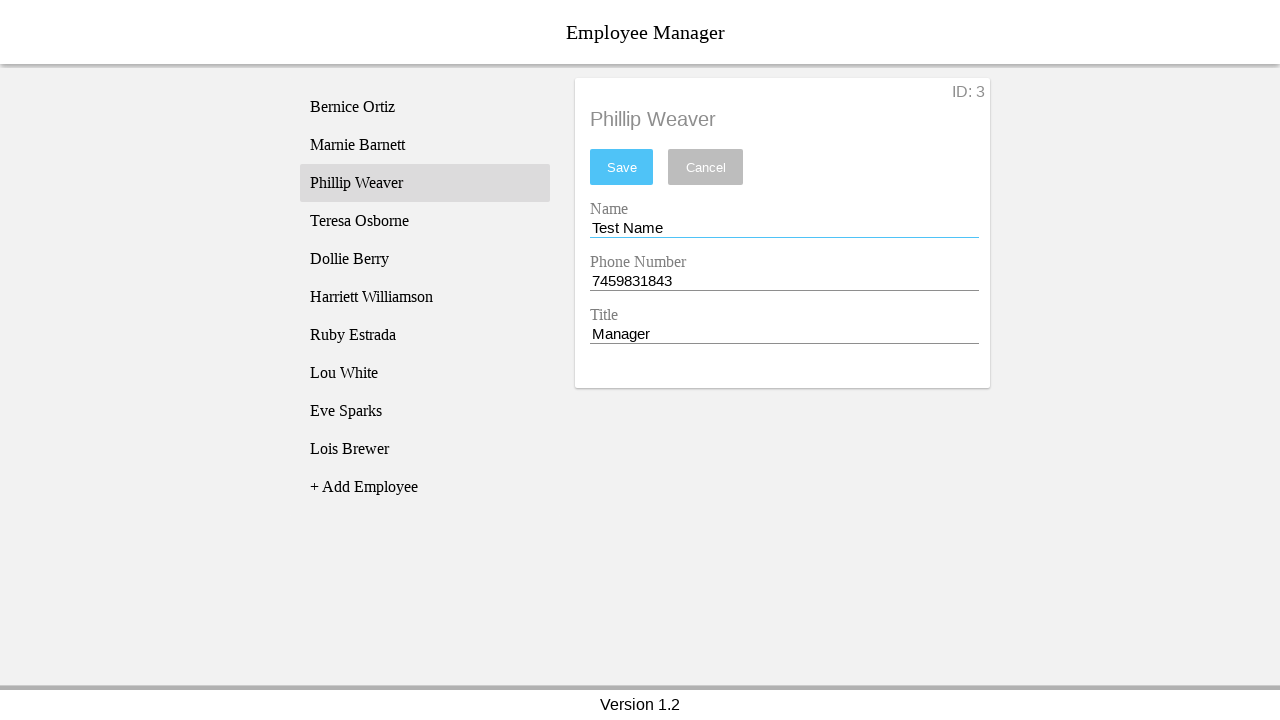

Clicked cancel button to discard name change at (706, 167) on [name='cancel']
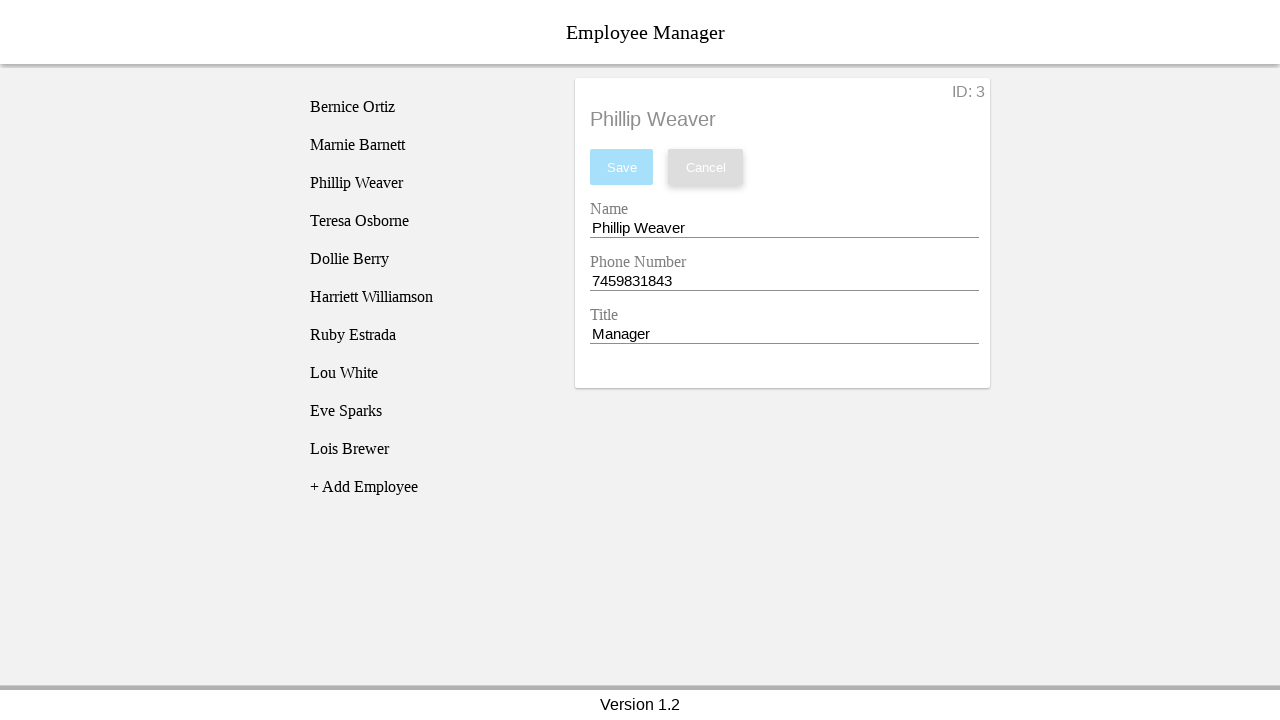

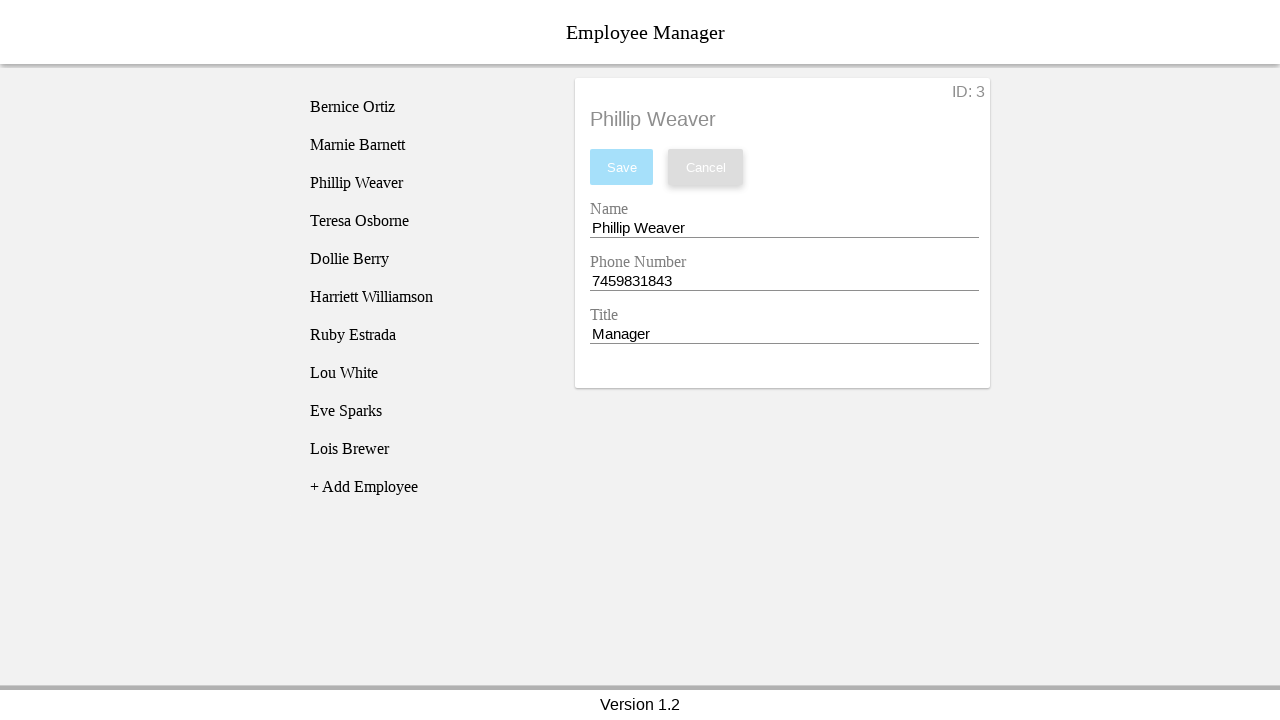